Tests a calculator web application by performing random calculations with different operations (add, subtract, multiply, divide, concatenate) and verifying the results

Starting URL: https://testsheepnz.github.io/BasicCalculator.html

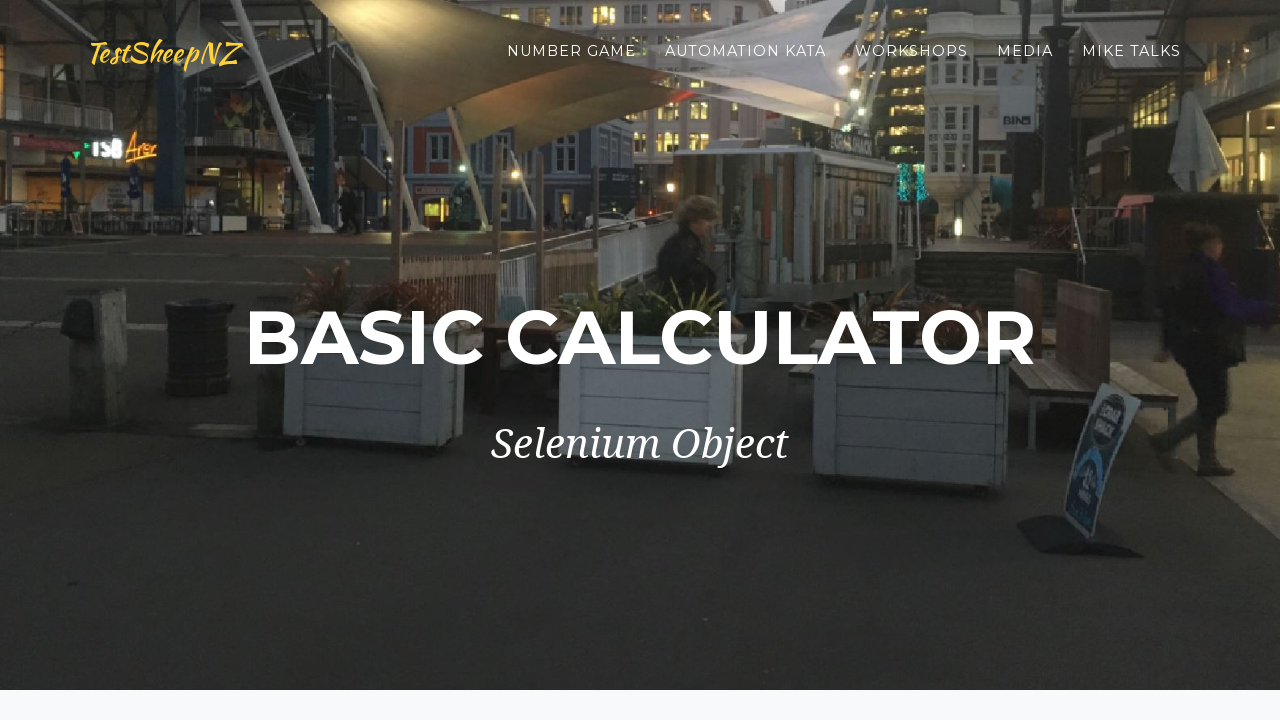

Filled first number field with 66 on #number1Field
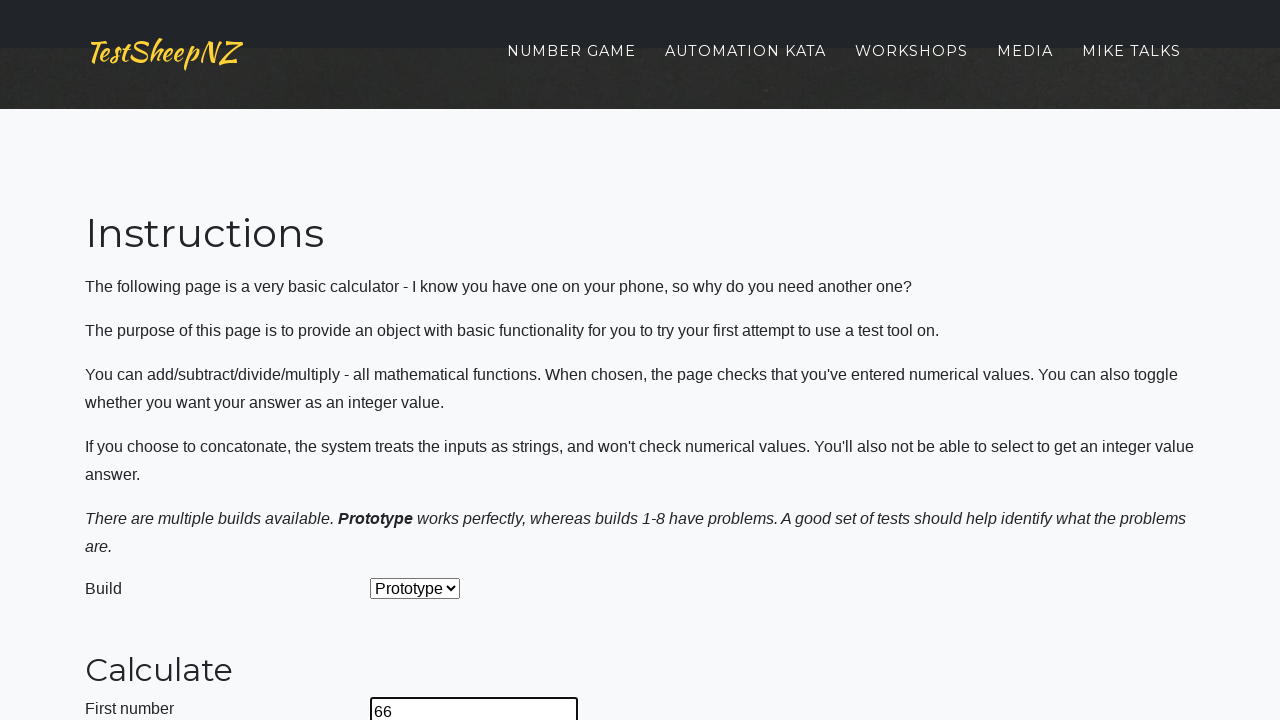

Filled second number field with 8 on #number2Field
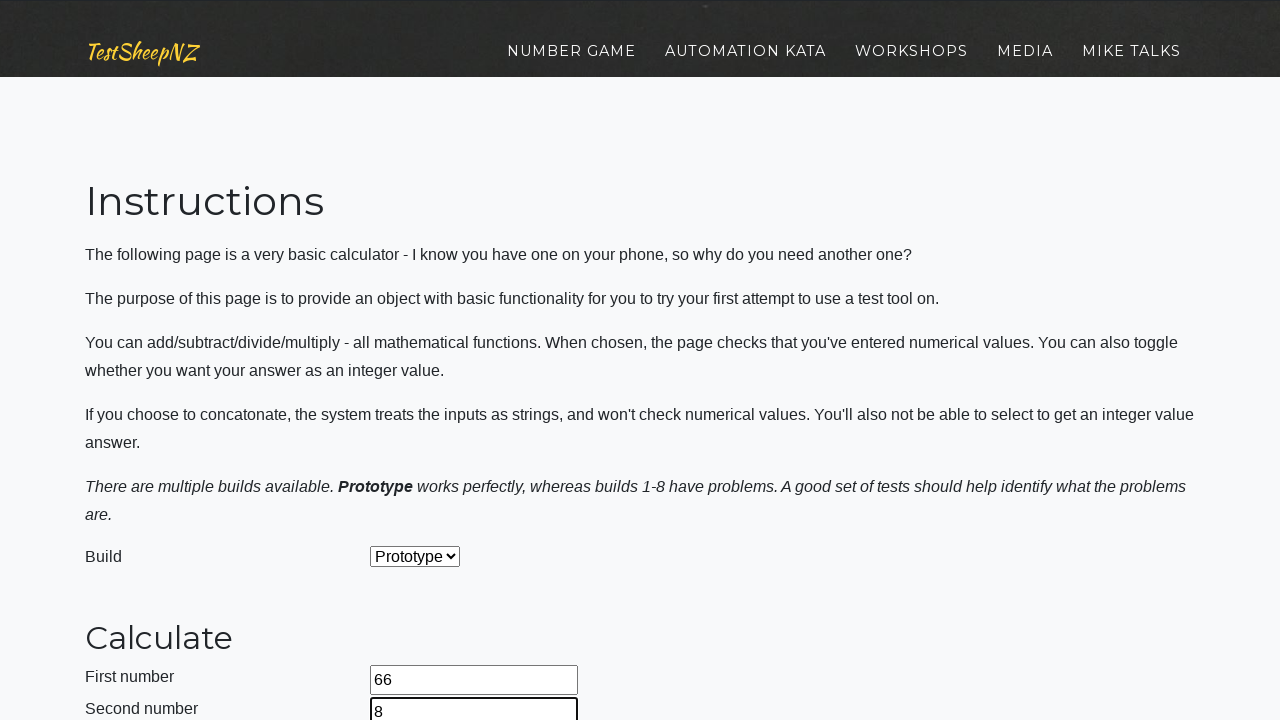

Selected Add operation from dropdown on #selectOperationDropdown
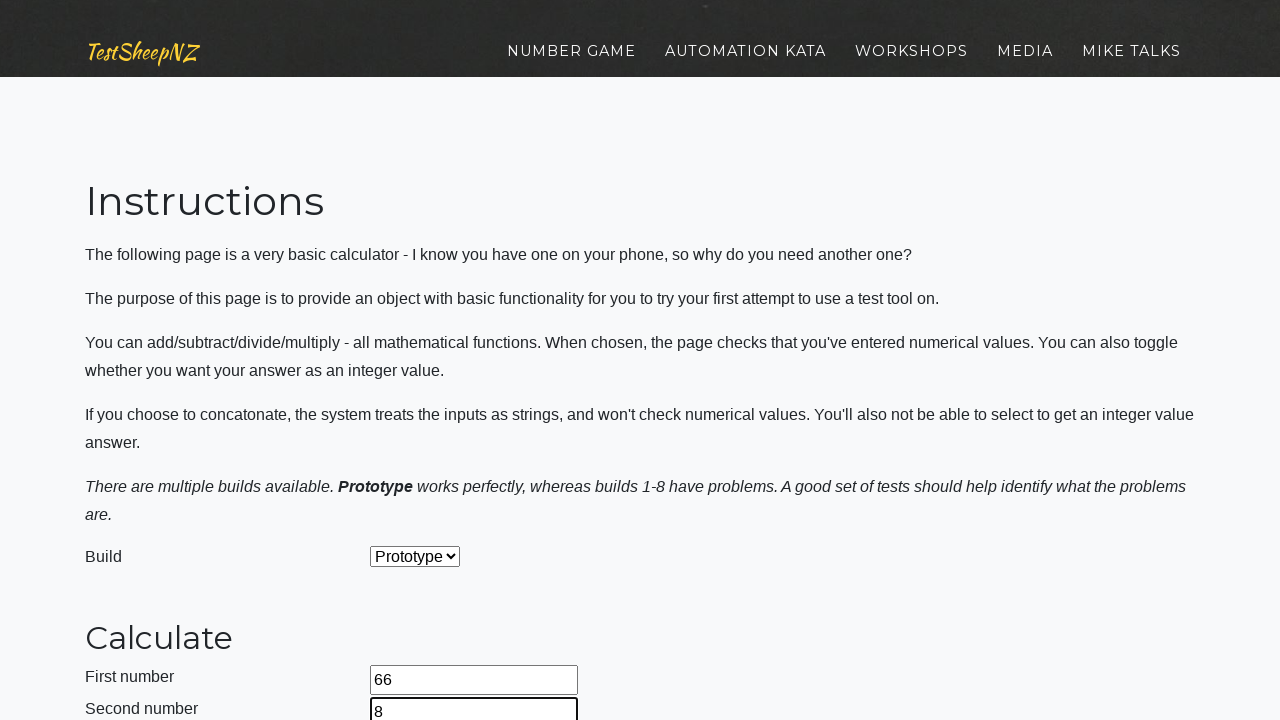

Clicked calculate button for Add operation at (422, 361) on #calculateButton
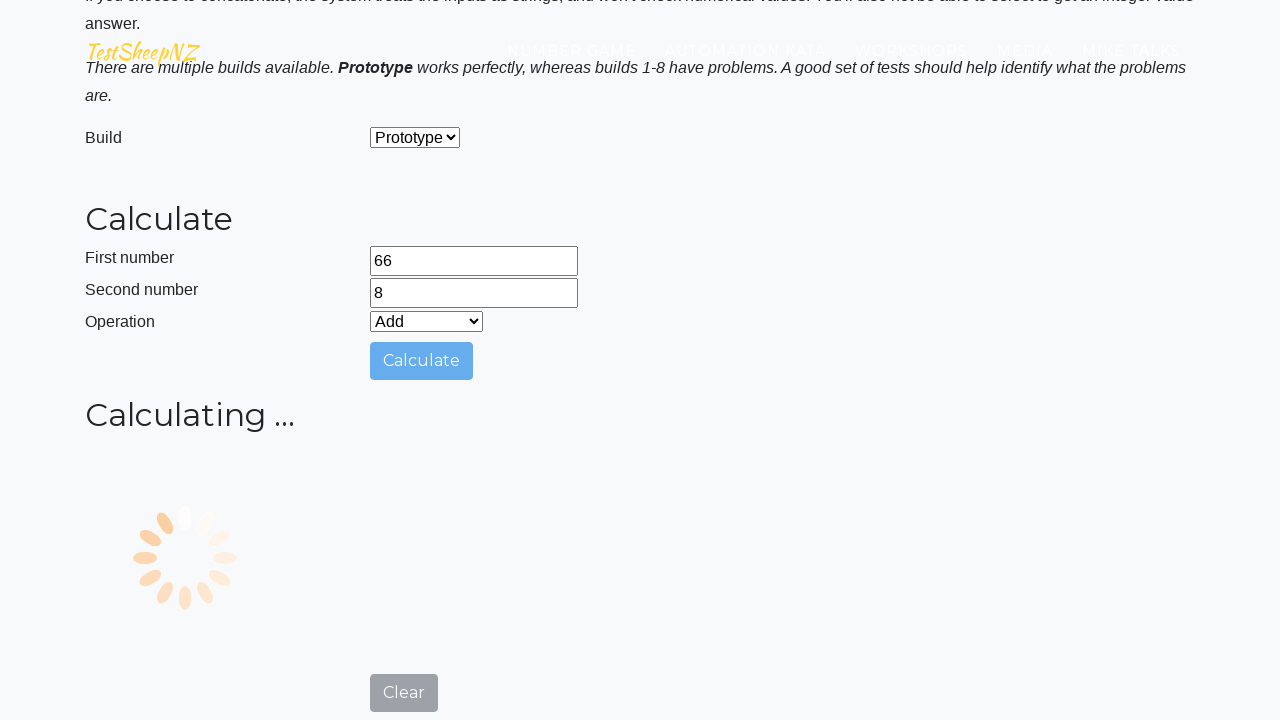

Result field loaded
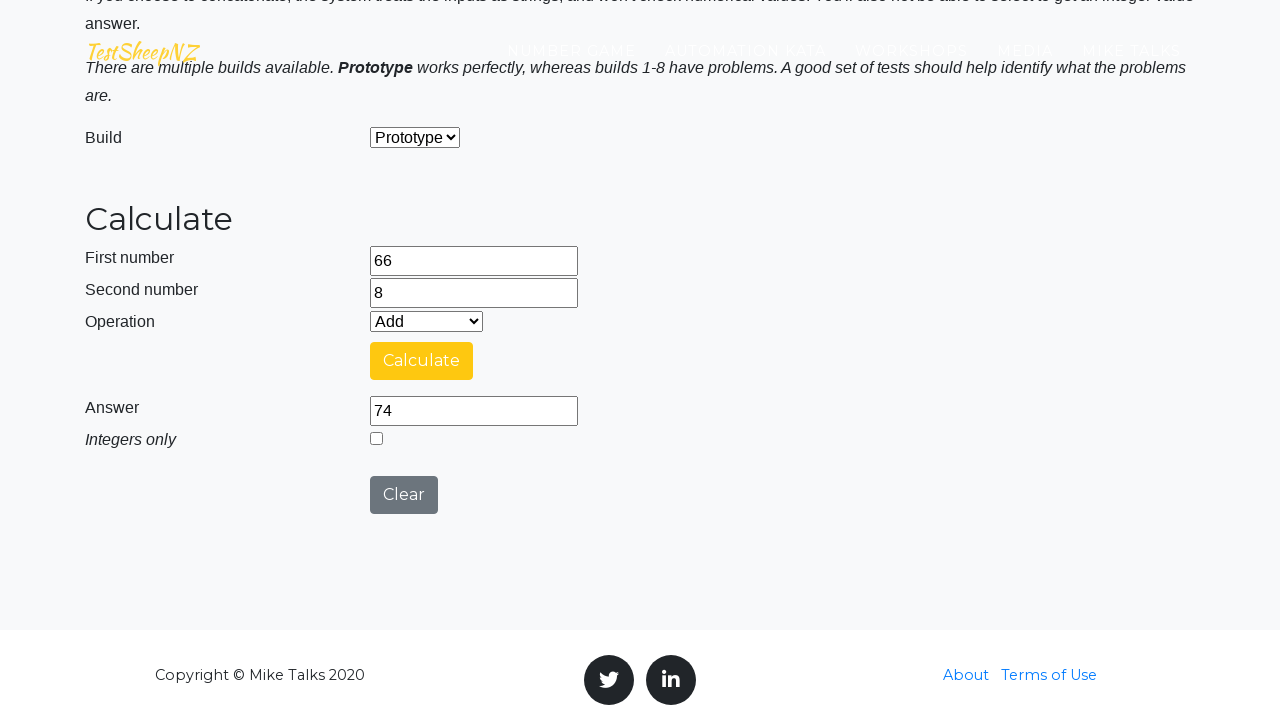

Retrieved result '74' for Add operation (expected: 74)
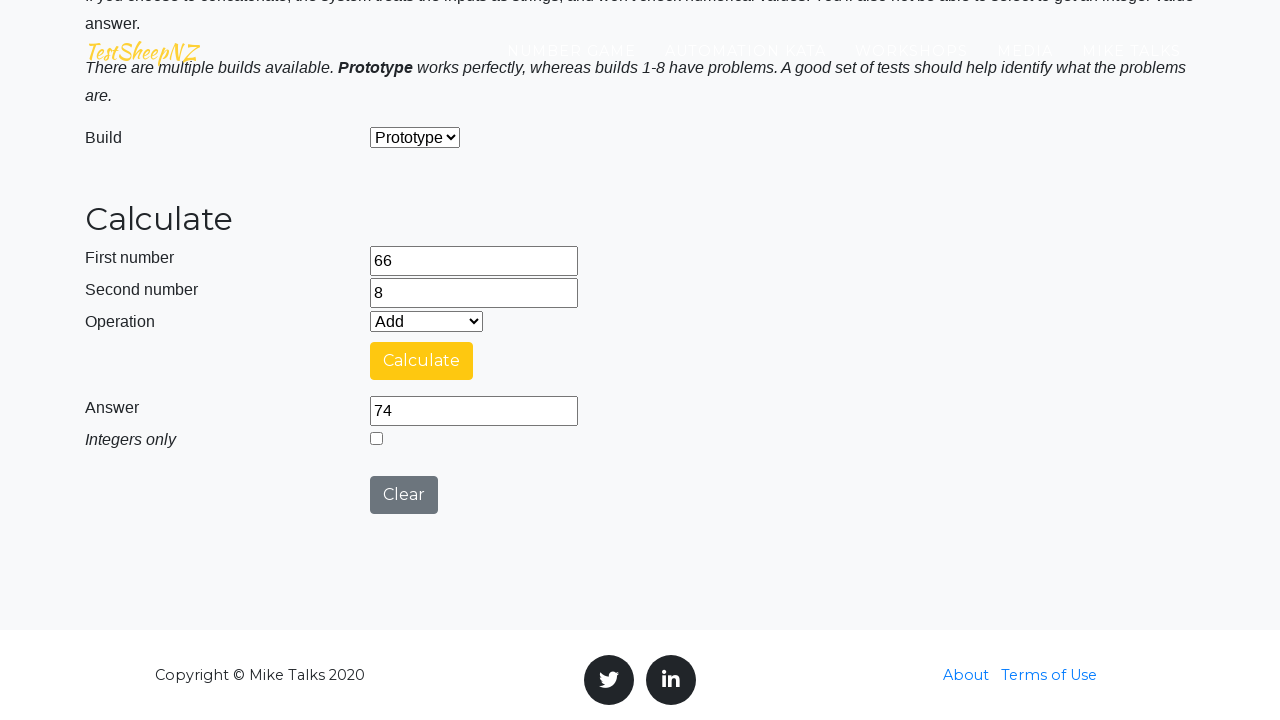

Verified that result '74' contains expected value '74'
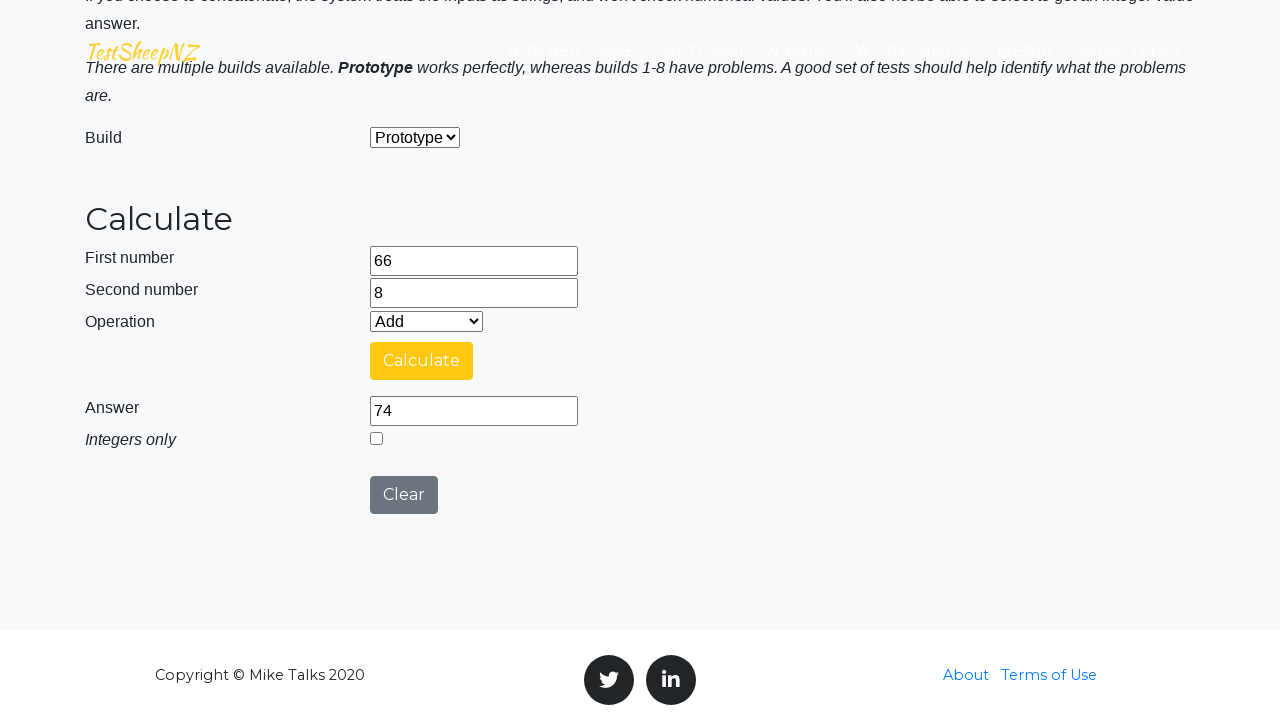

Clicked clear button to reset for next operation at (404, 495) on #clearButton
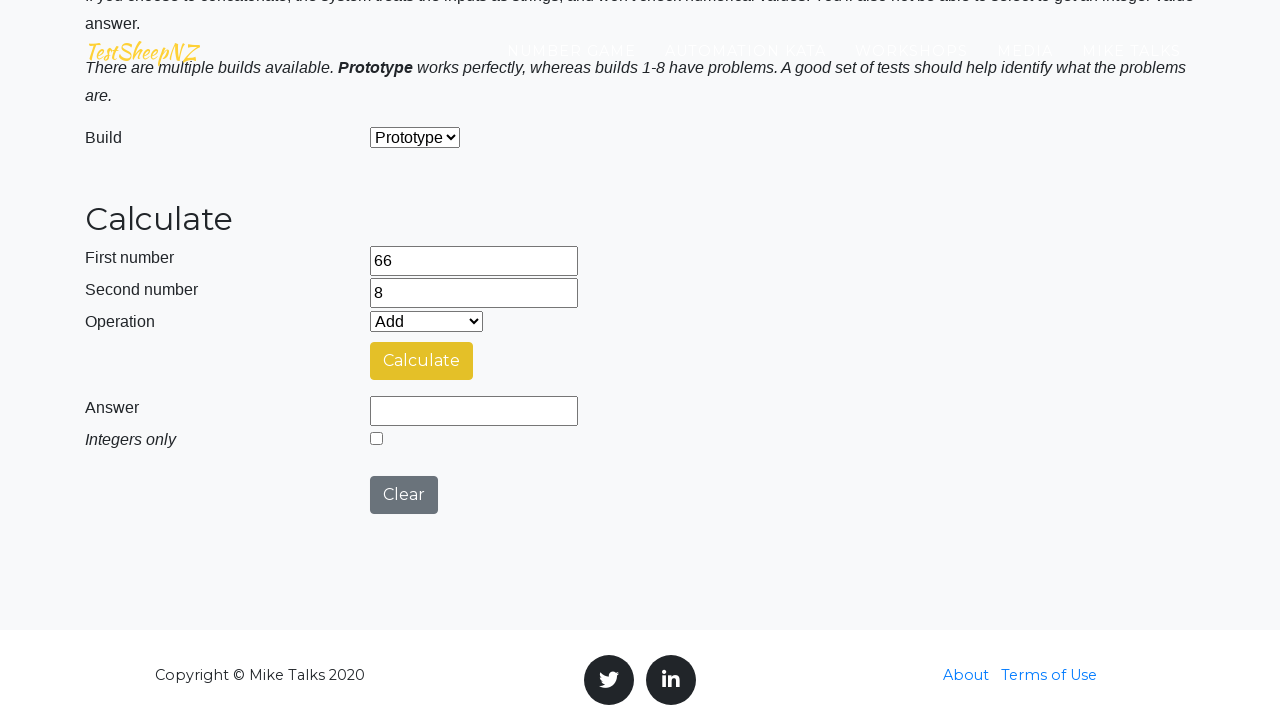

Selected Subtract operation from dropdown on #selectOperationDropdown
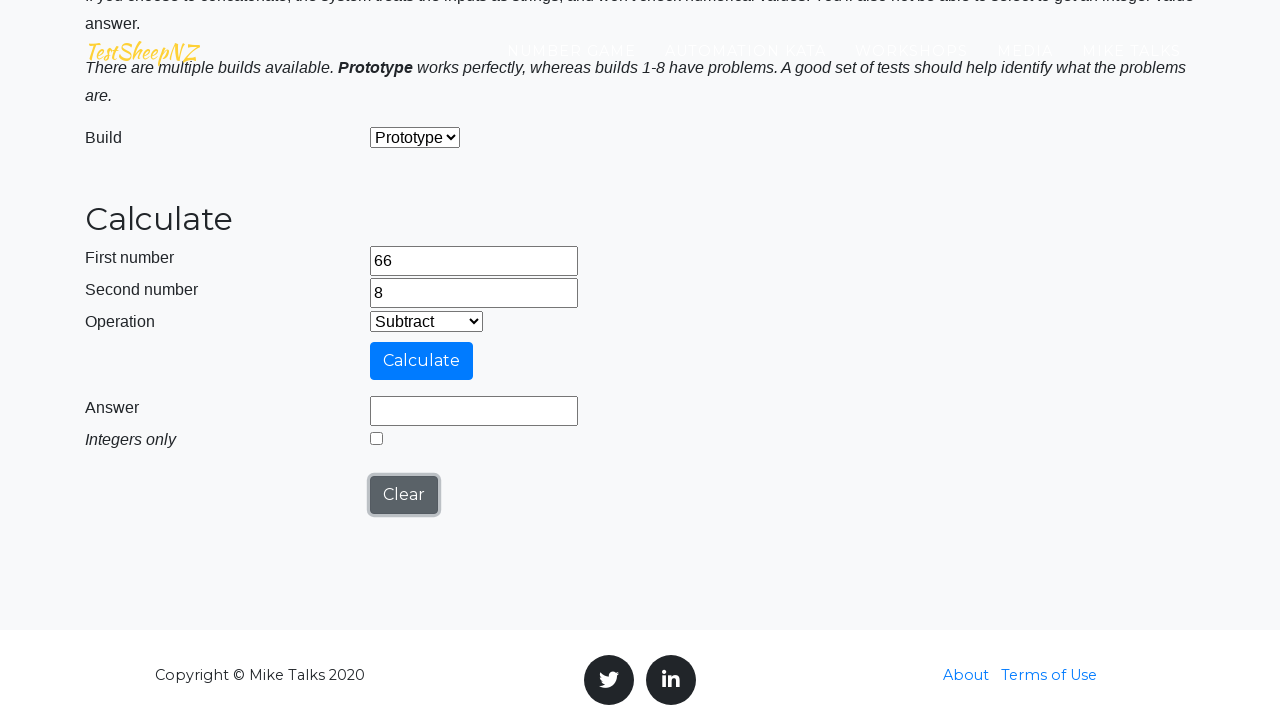

Clicked calculate button for Subtract operation at (422, 361) on #calculateButton
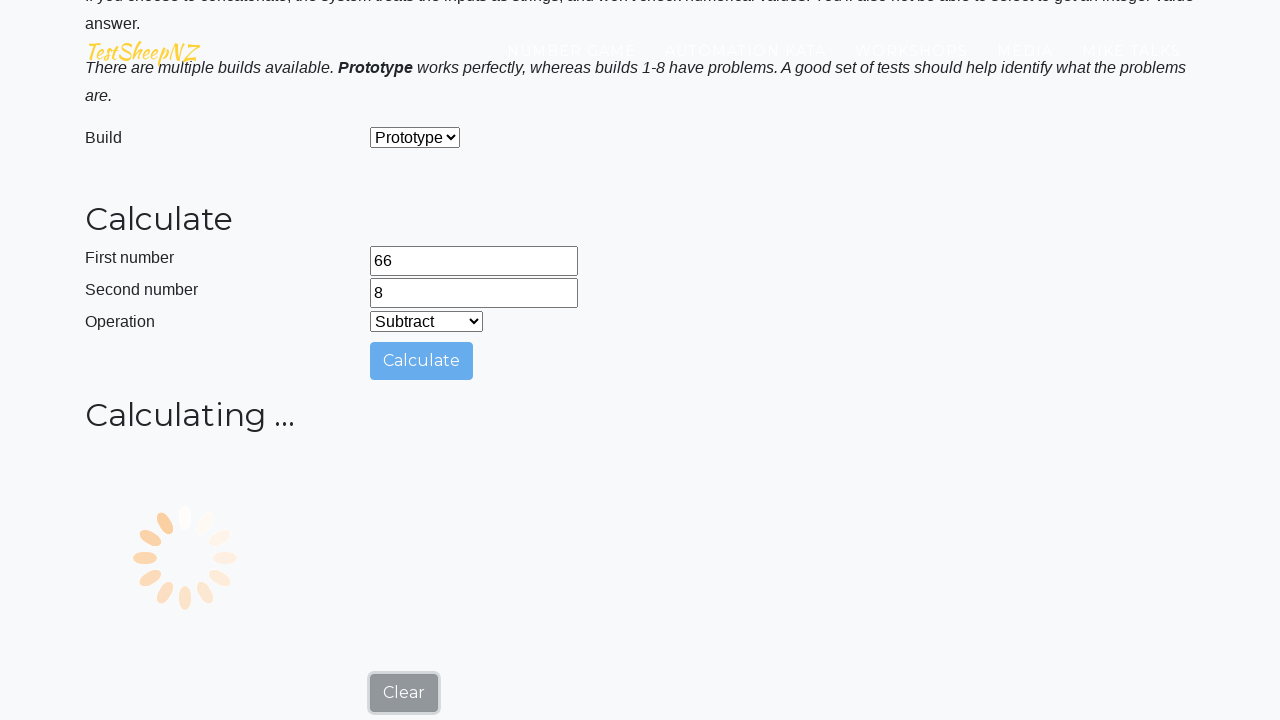

Result field loaded
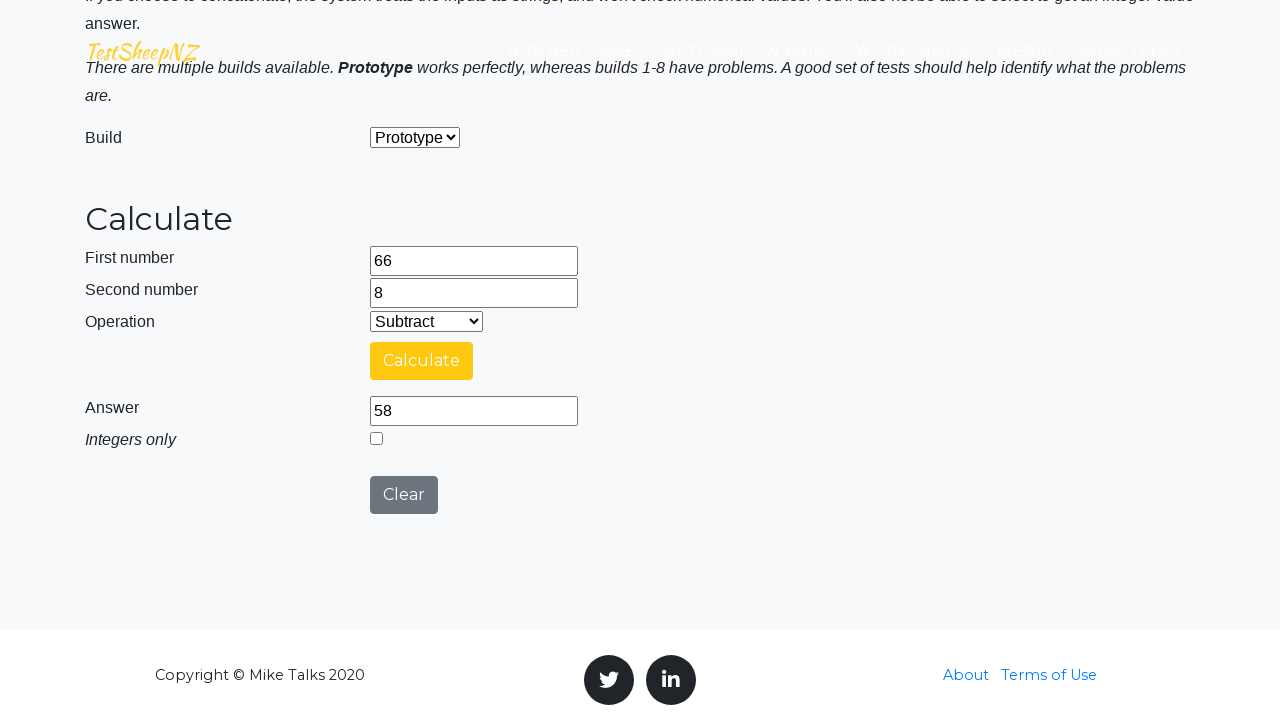

Retrieved result '58' for Subtract operation (expected: 58)
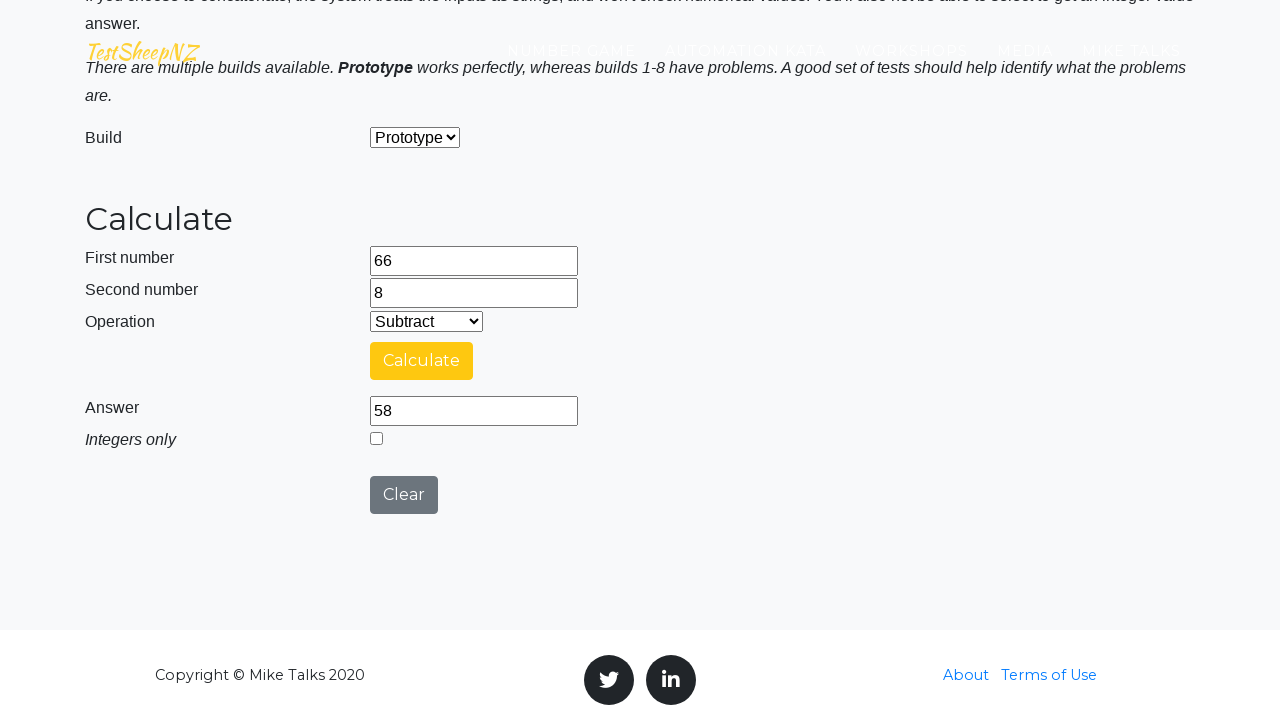

Verified that result '58' contains expected value '58'
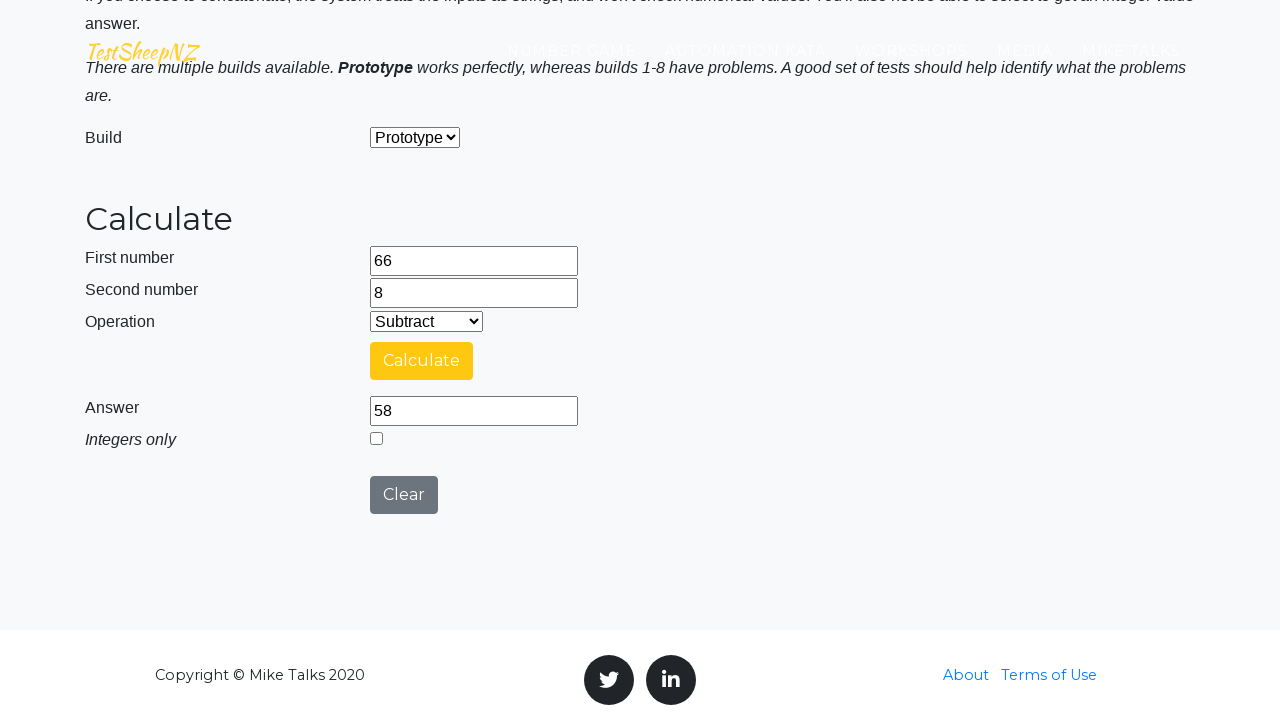

Clicked clear button to reset for next operation at (404, 495) on #clearButton
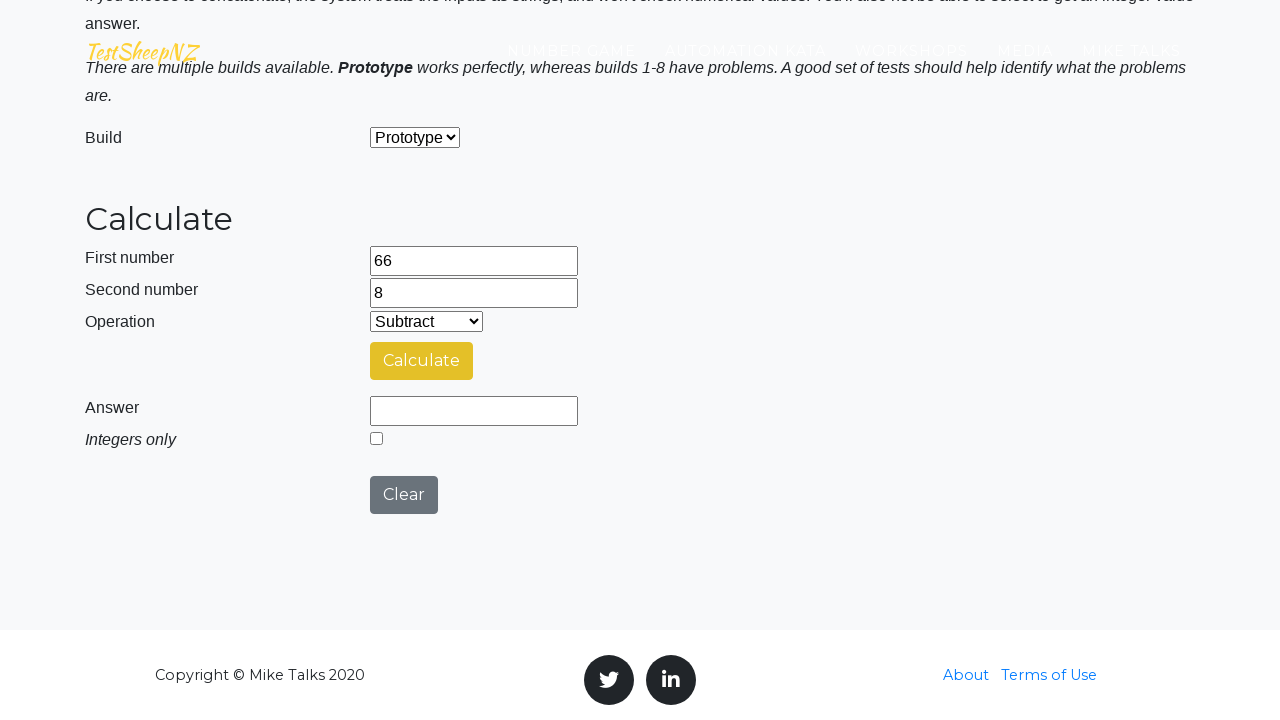

Selected Multiply operation from dropdown on #selectOperationDropdown
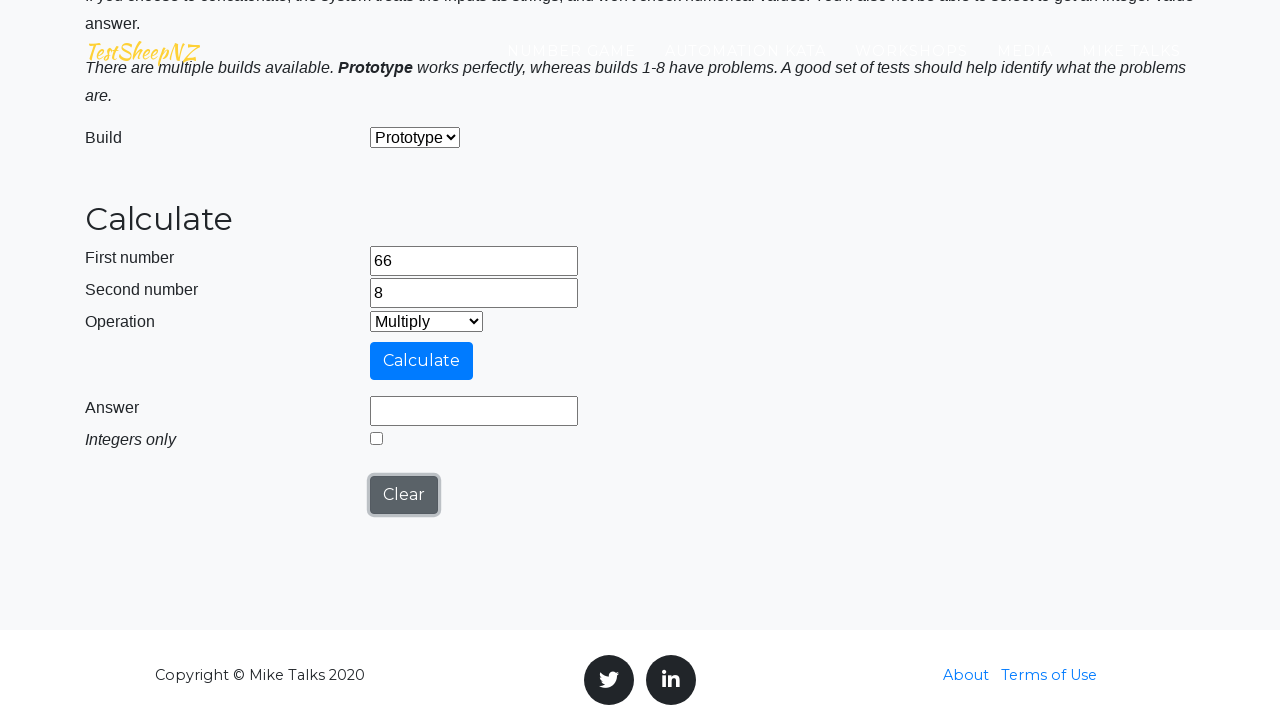

Clicked calculate button for Multiply operation at (422, 361) on #calculateButton
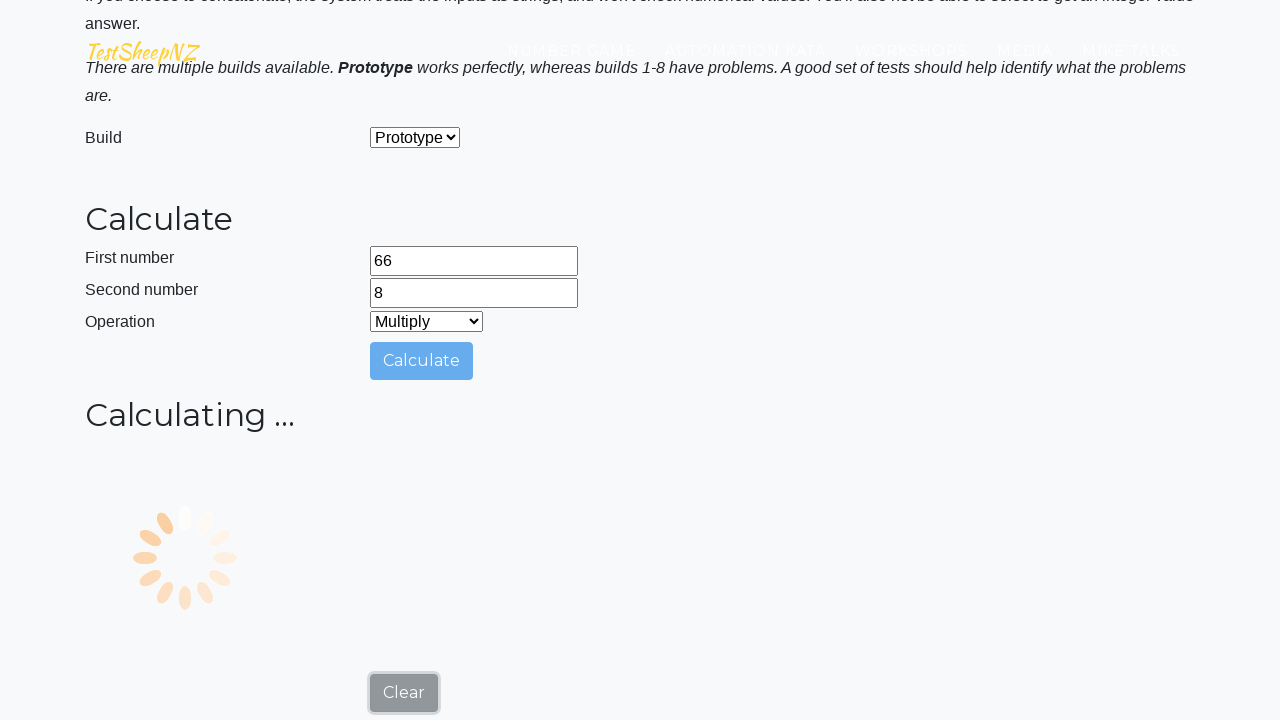

Result field loaded
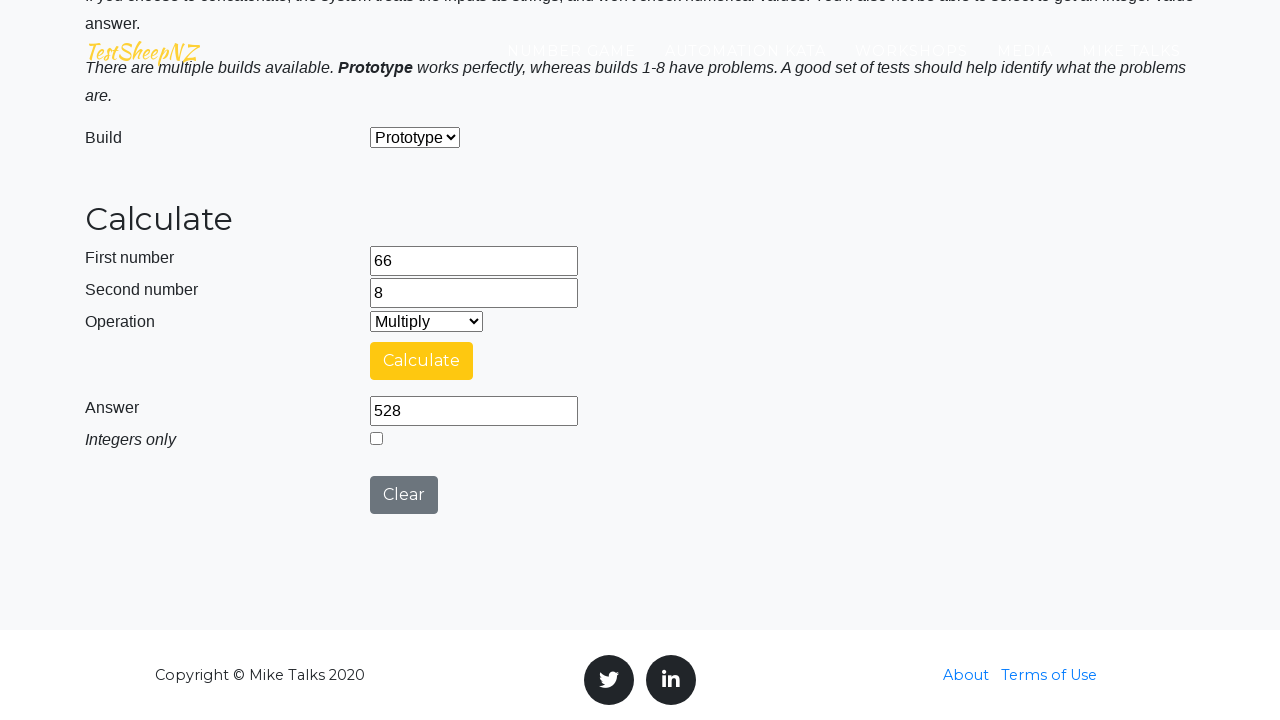

Retrieved result '528' for Multiply operation (expected: 528)
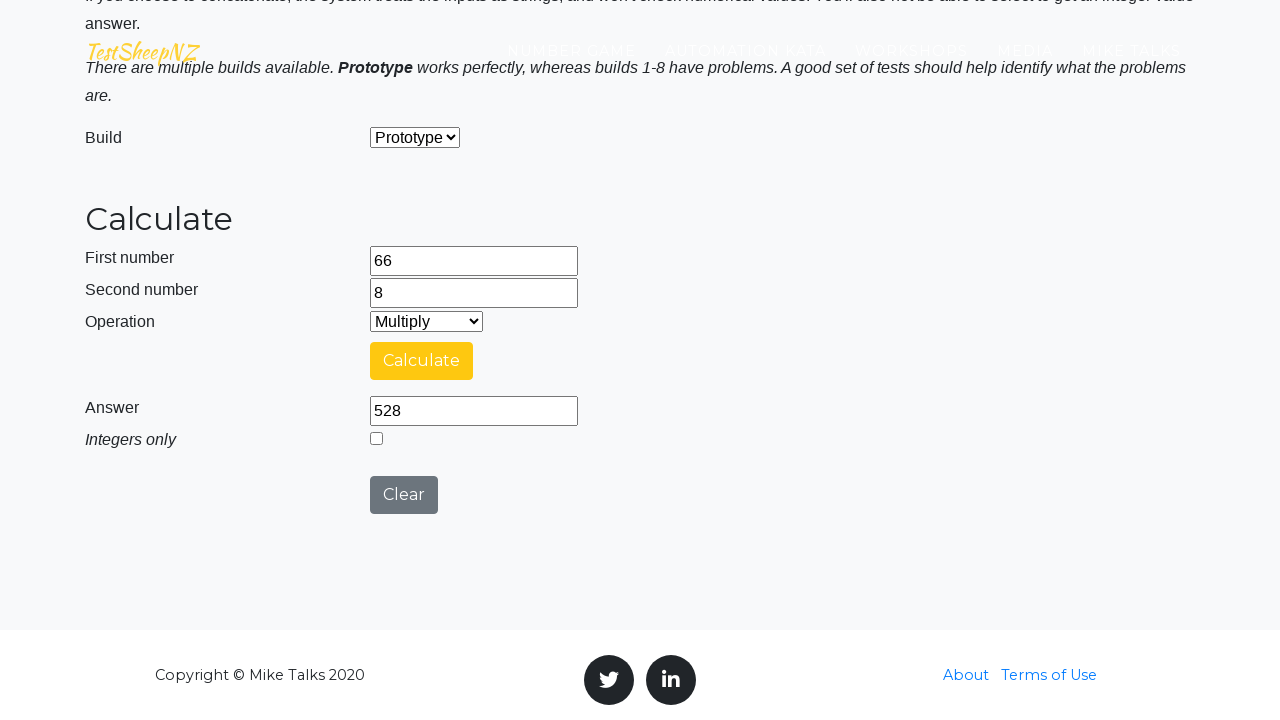

Verified that result '528' contains expected value '528'
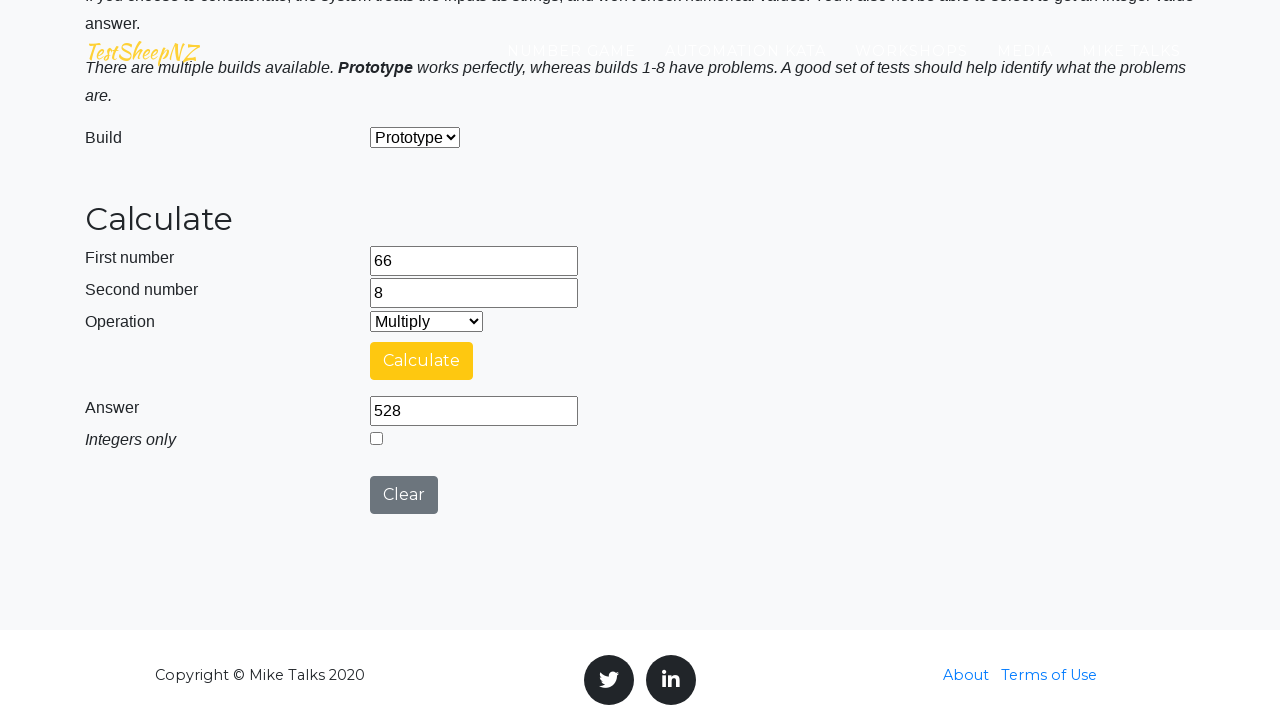

Clicked clear button to reset for next operation at (404, 495) on #clearButton
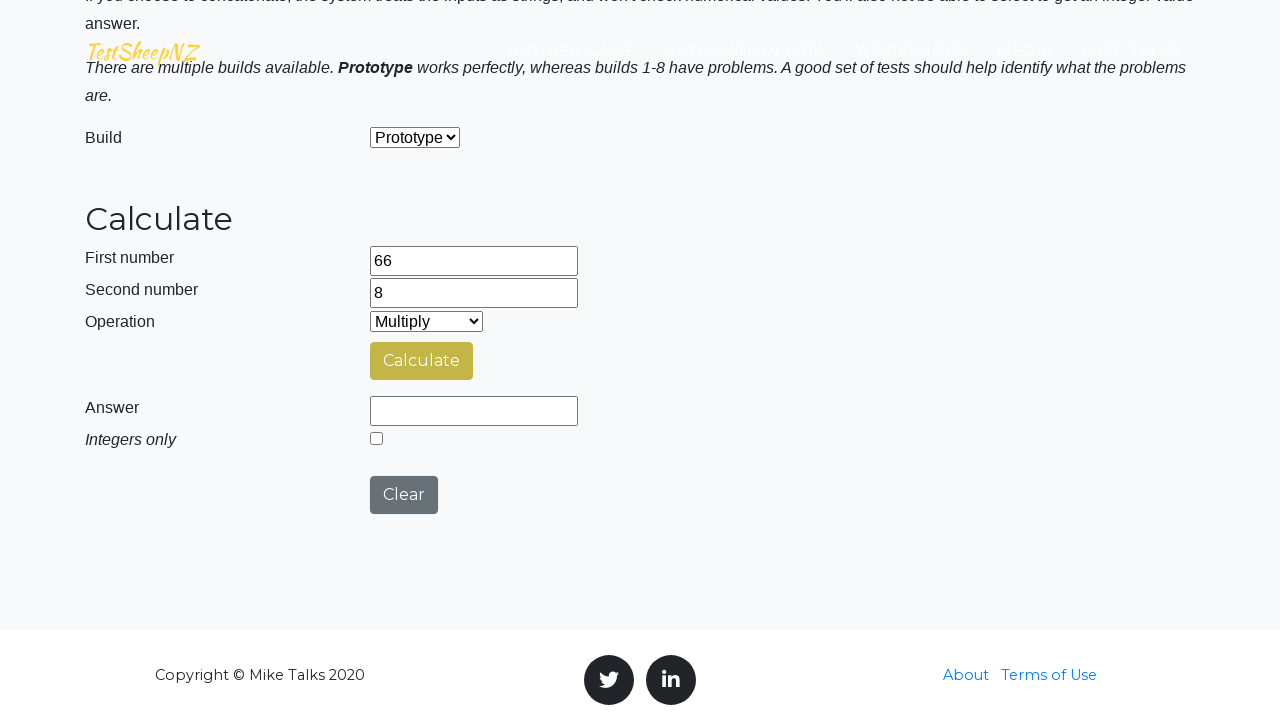

Selected Divide operation from dropdown on #selectOperationDropdown
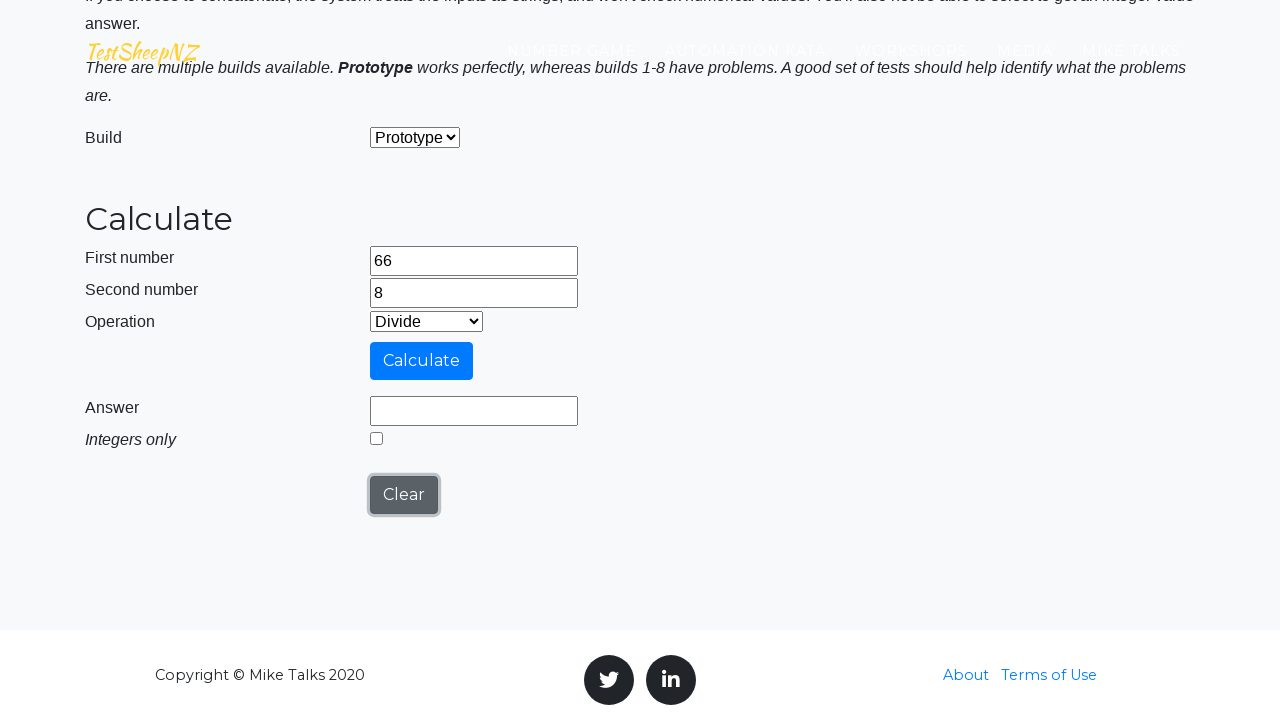

Clicked calculate button for Divide operation at (422, 361) on #calculateButton
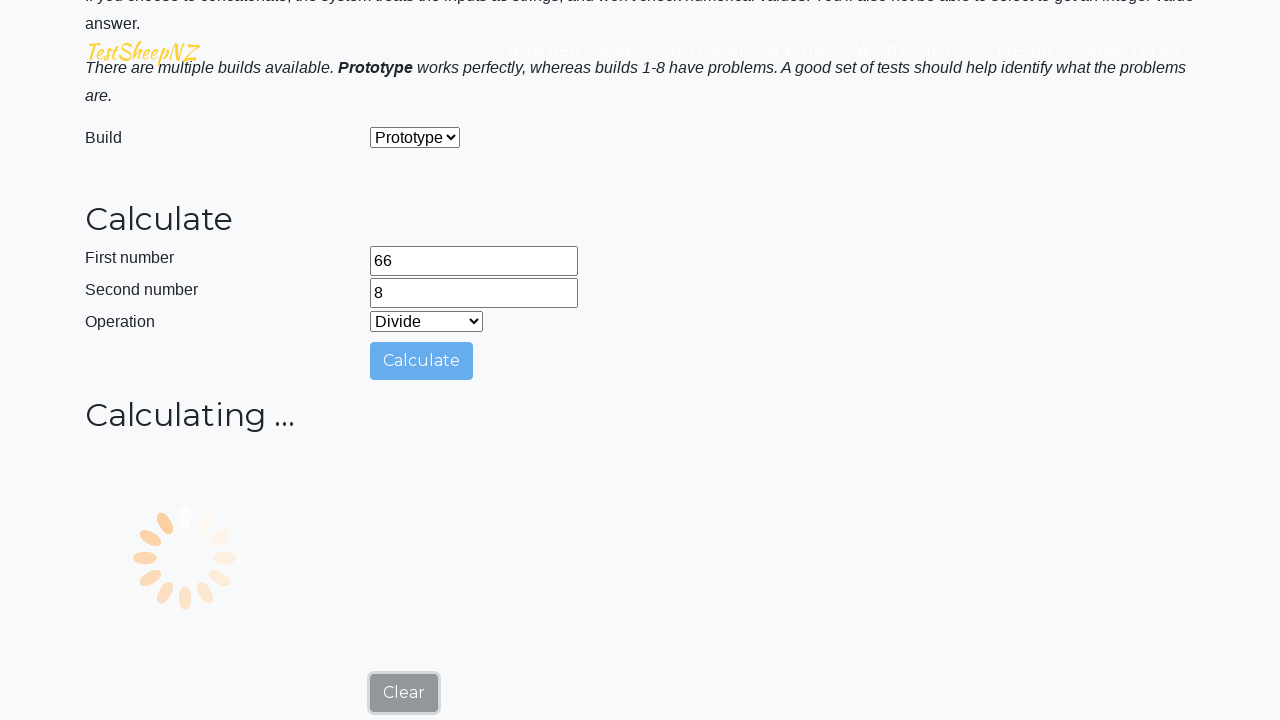

Result field loaded
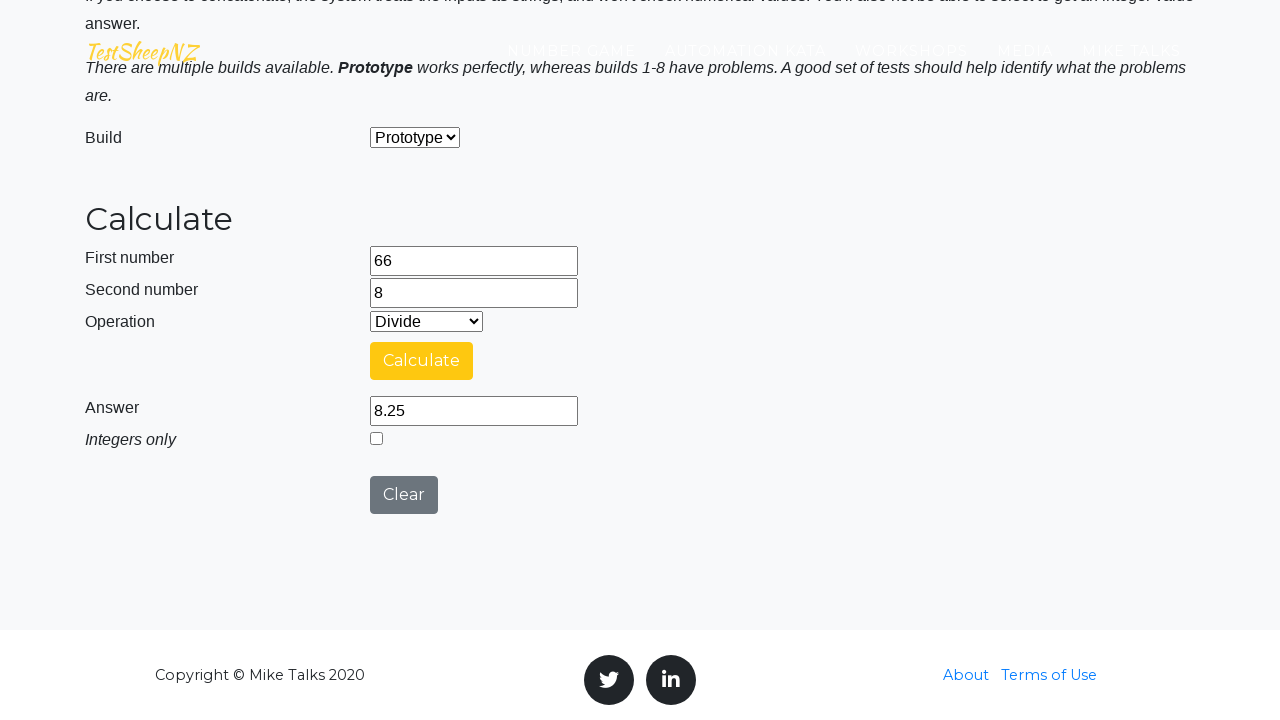

Retrieved result '8.25' for Divide operation (expected: 8)
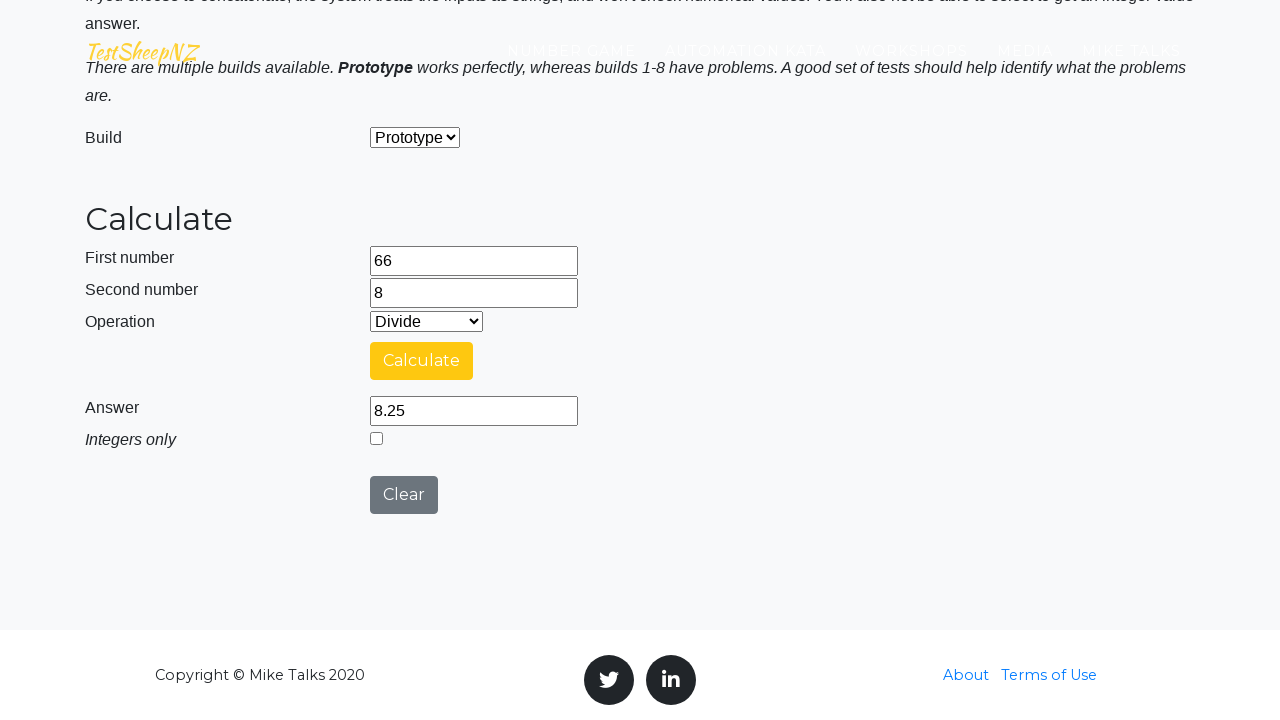

Verified that result '8.25' contains expected value '8'
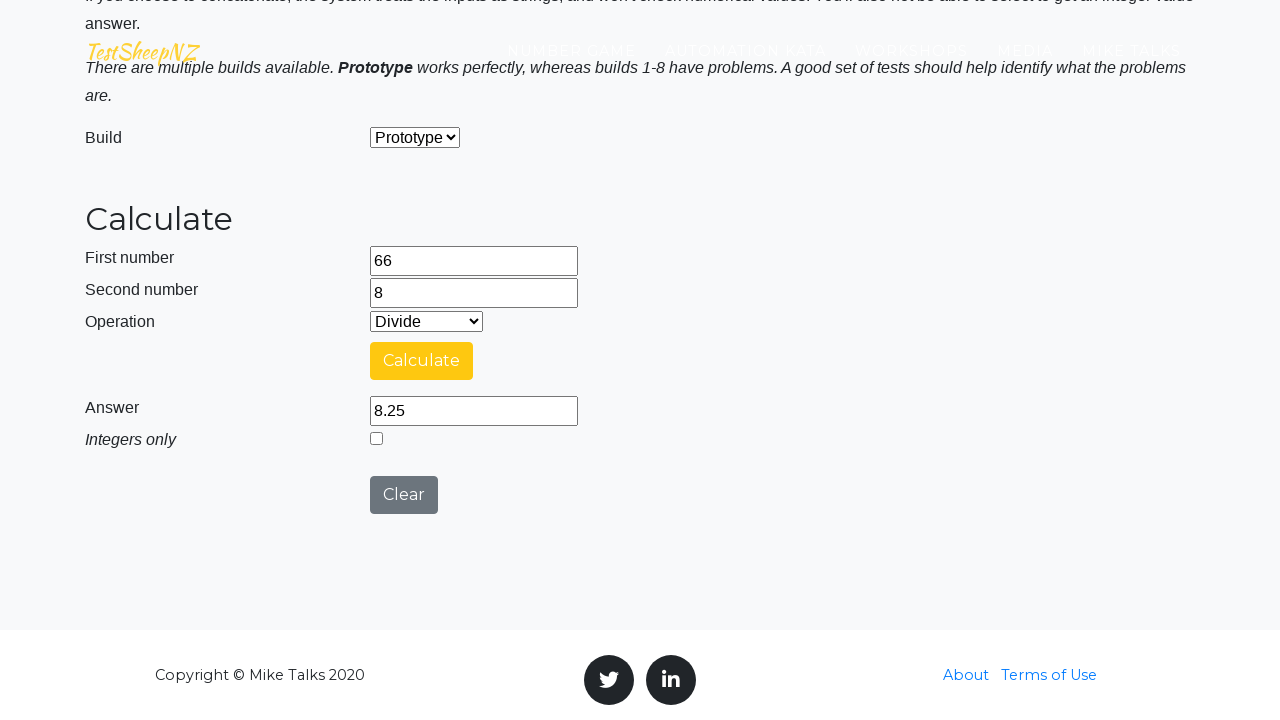

Clicked clear button to reset for next operation at (404, 495) on #clearButton
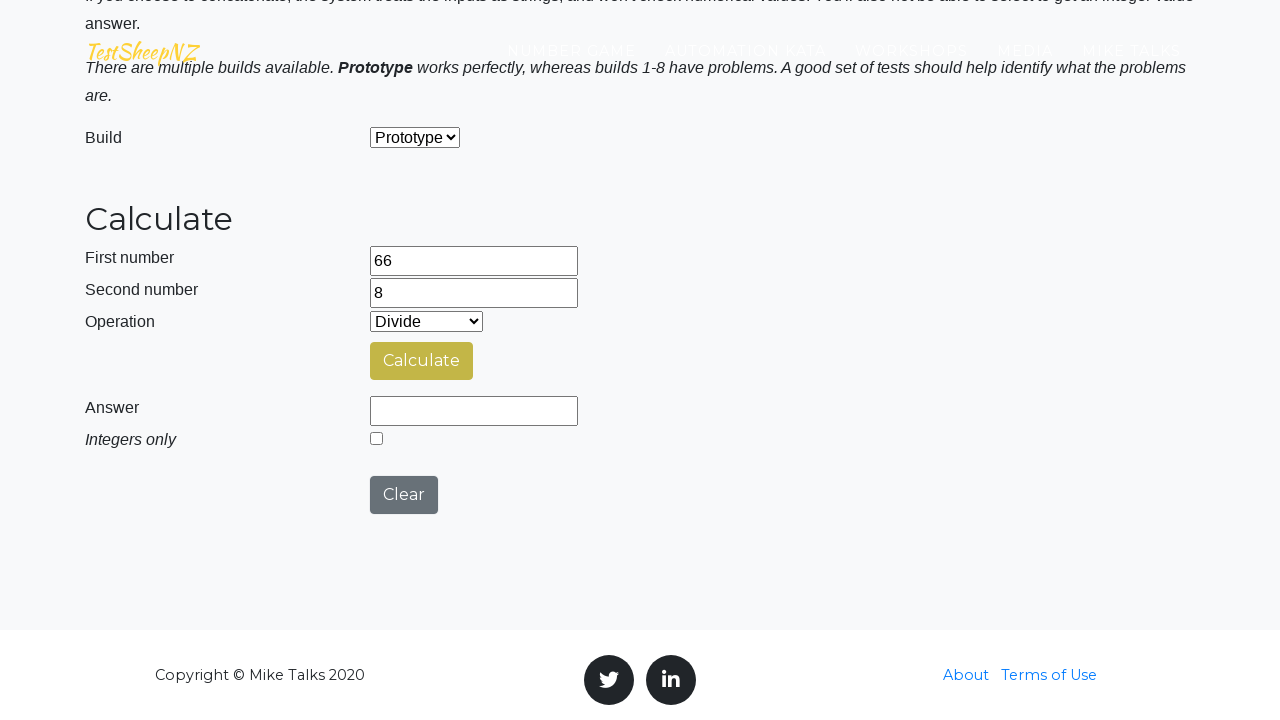

Selected Concatenate operation from dropdown on #selectOperationDropdown
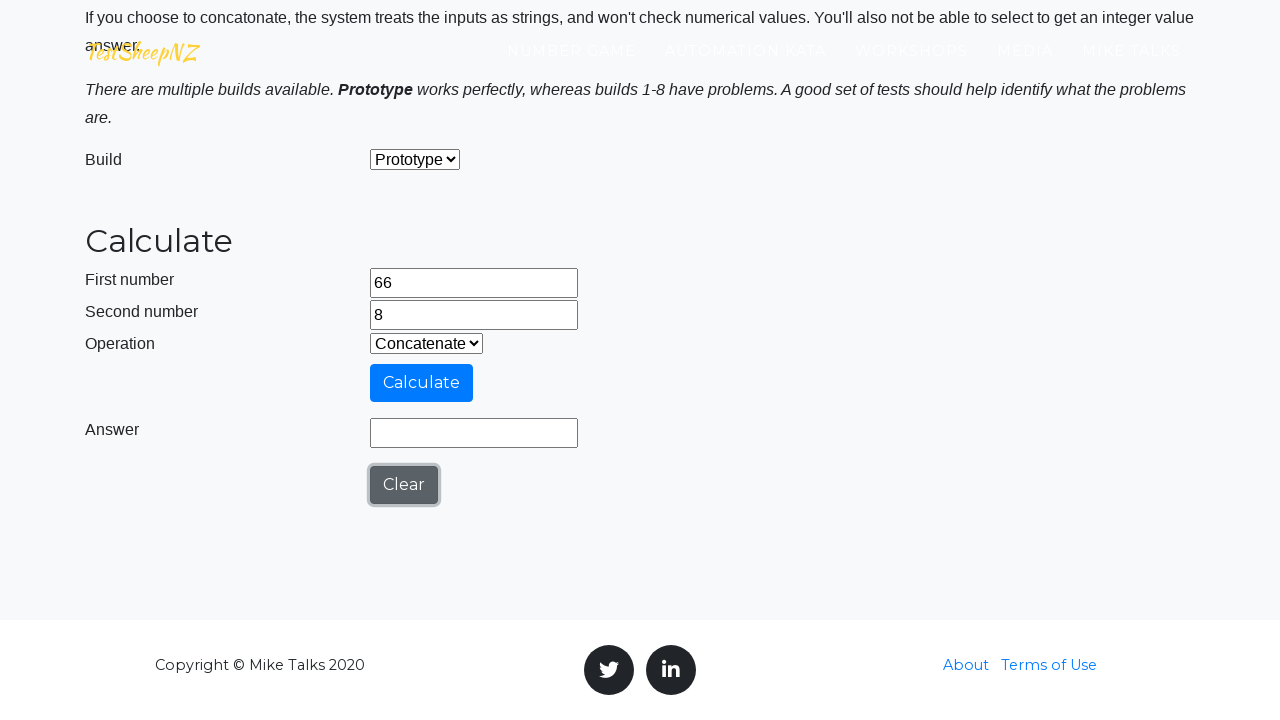

Clicked calculate button for Concatenate operation at (422, 383) on #calculateButton
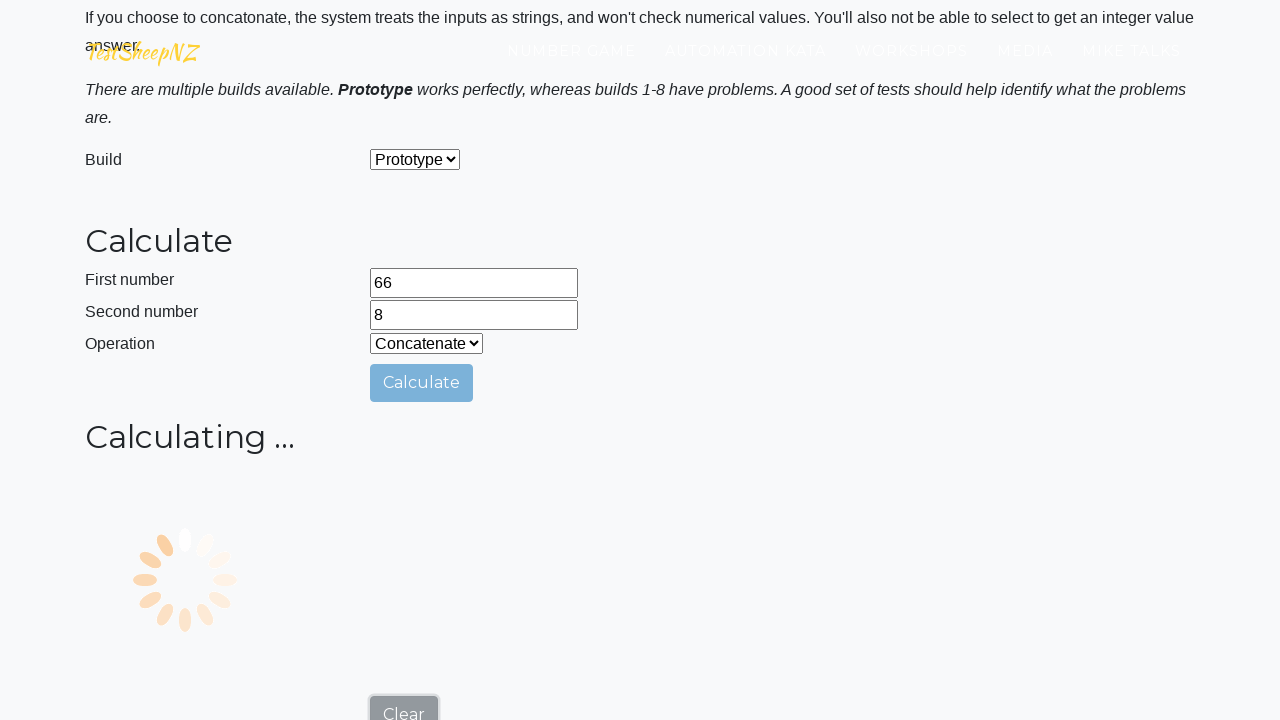

Result field loaded
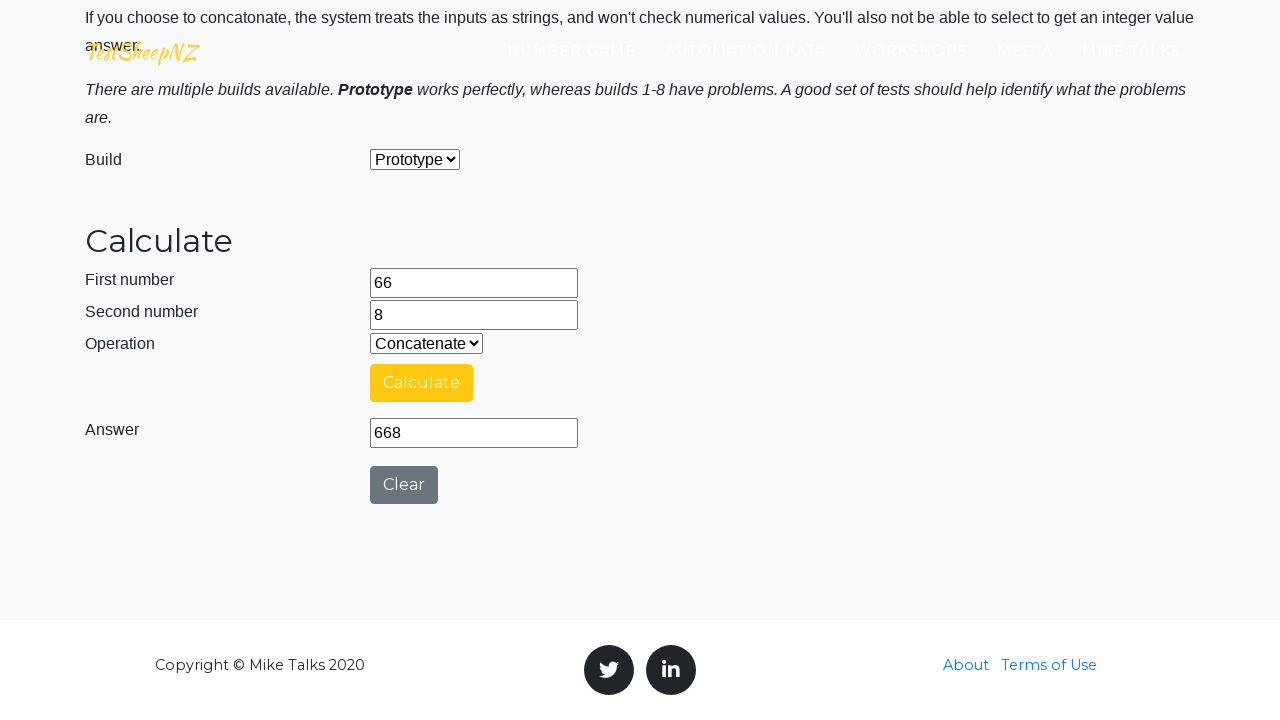

Retrieved result '668' for Concatenate operation (expected: 668)
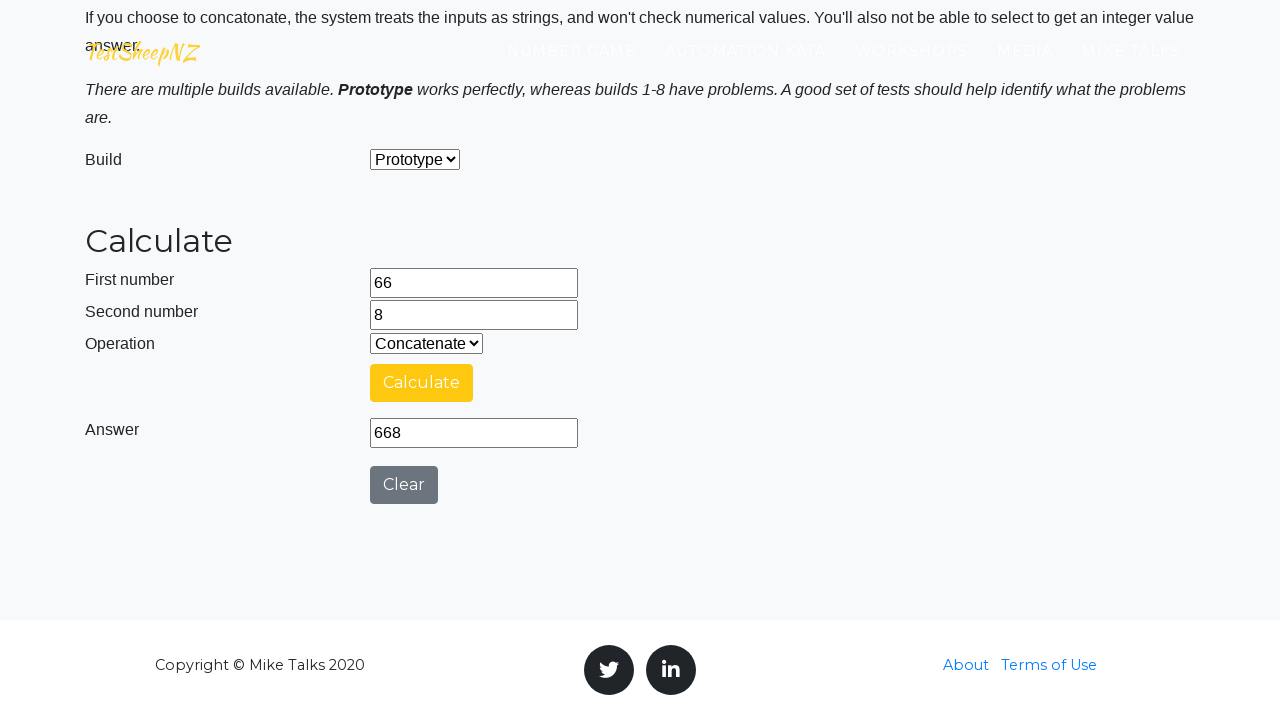

Verified that result '668' contains expected value '668'
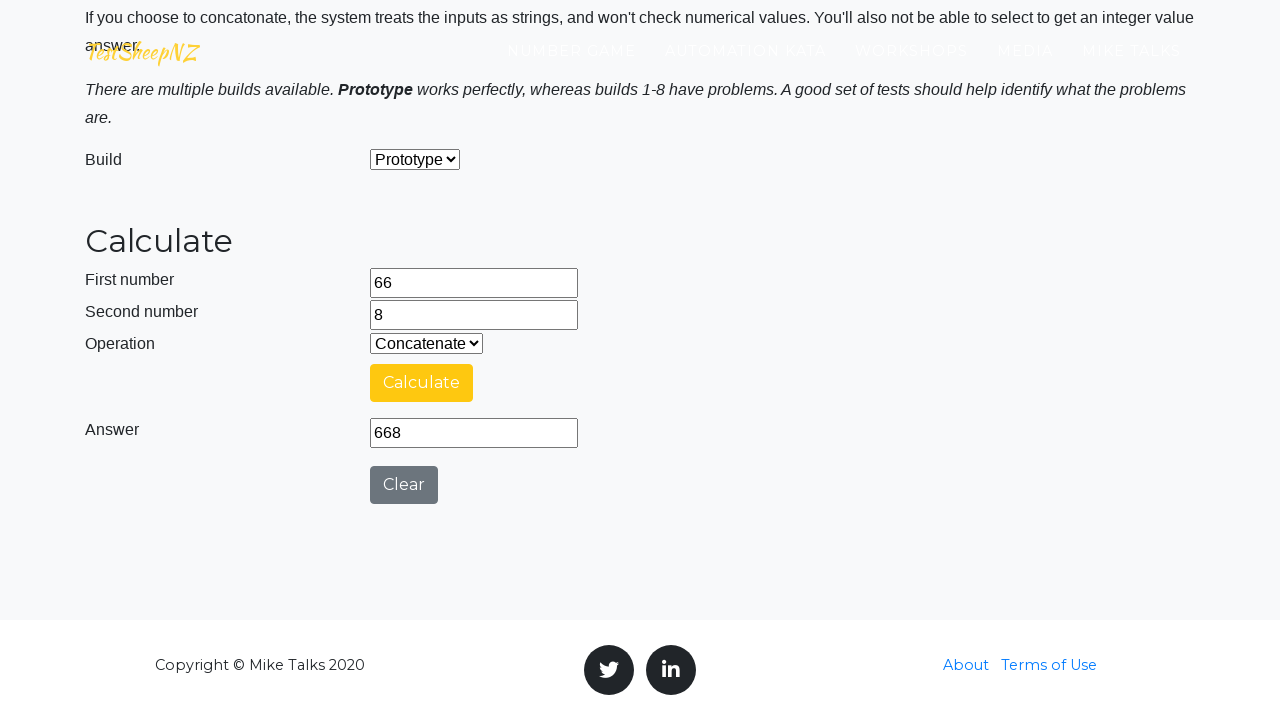

Clicked clear button to reset for next operation at (404, 485) on #clearButton
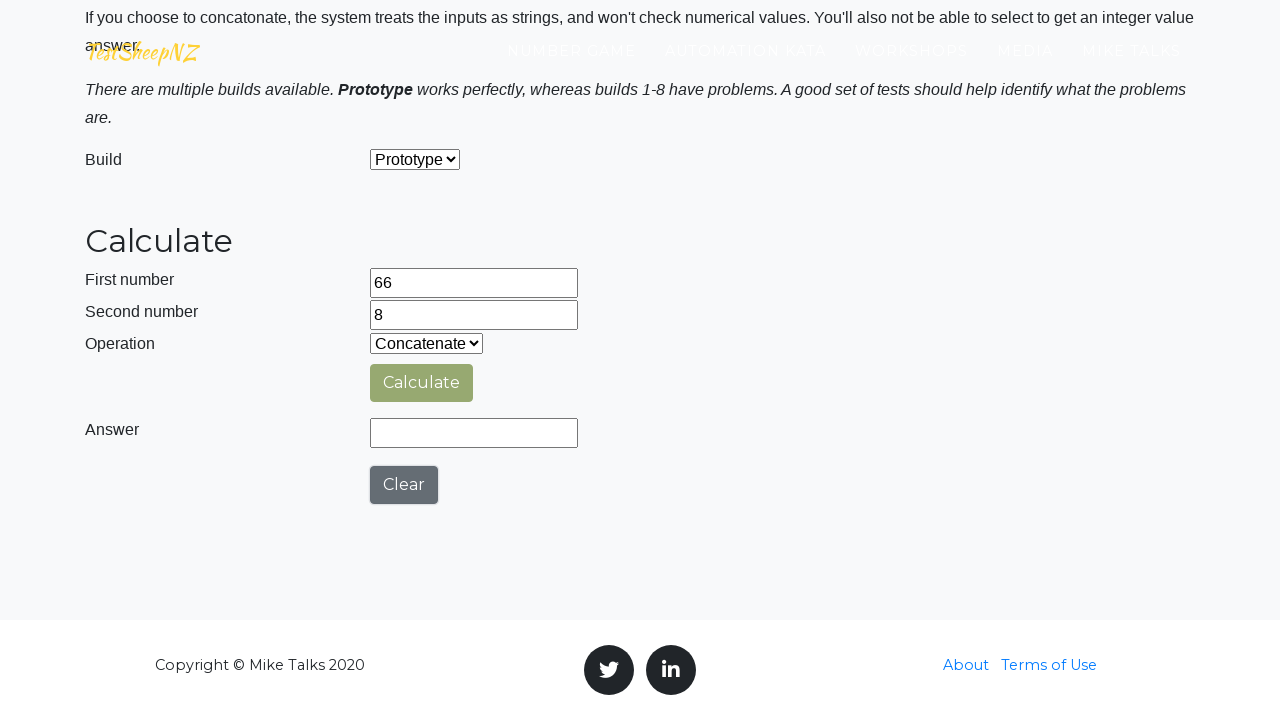

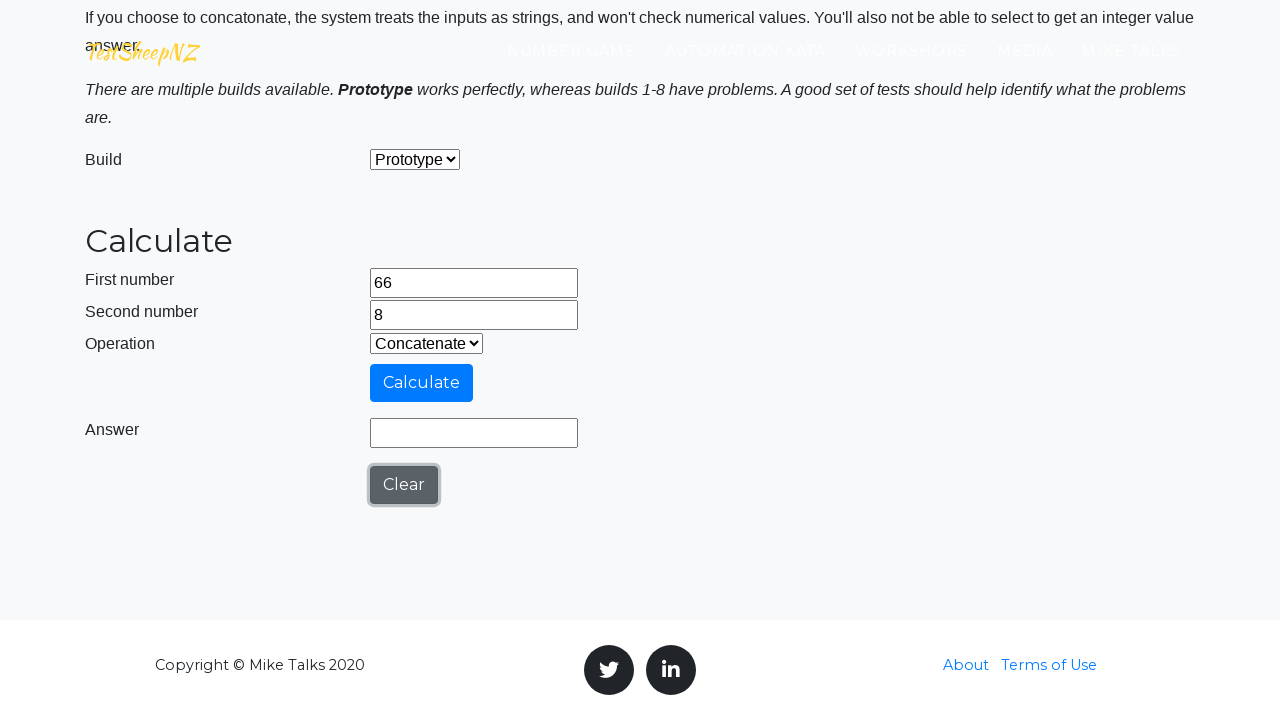